Tests that entered text is trimmed when saving edits

Starting URL: https://demo.playwright.dev/todomvc

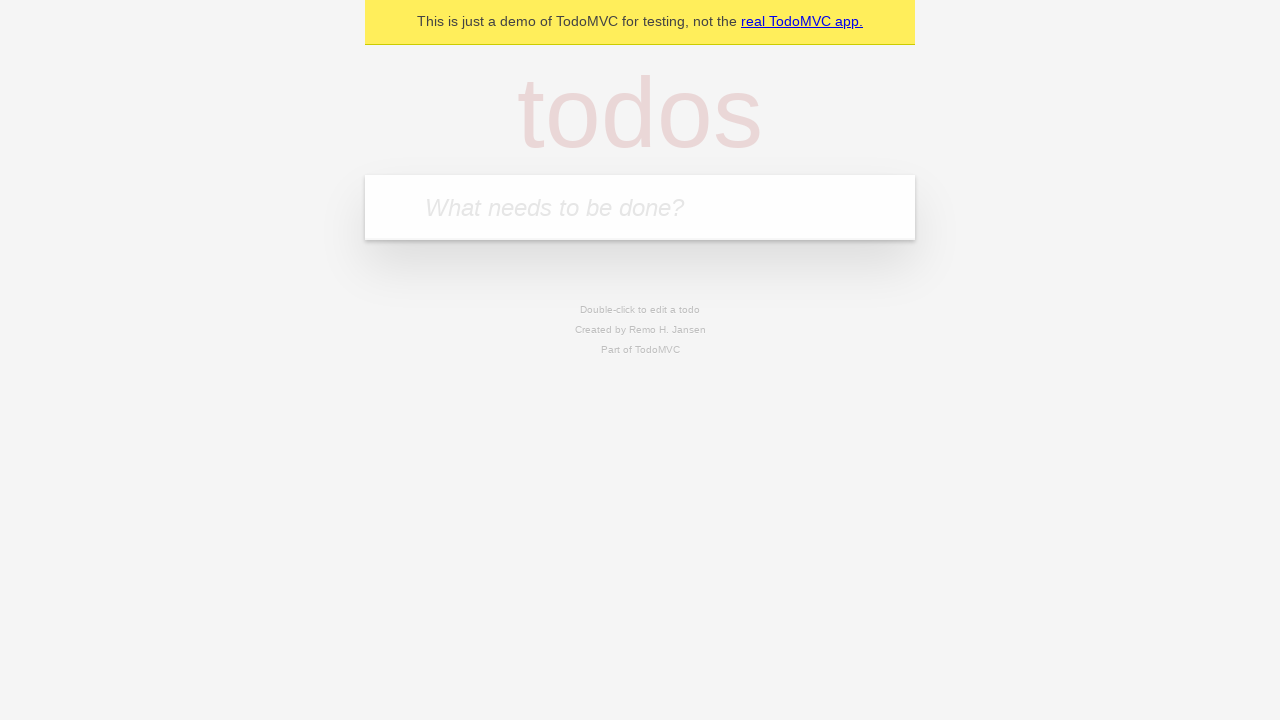

Filled todo input with 'buy some cheese' on internal:attr=[placeholder="What needs to be done?"i]
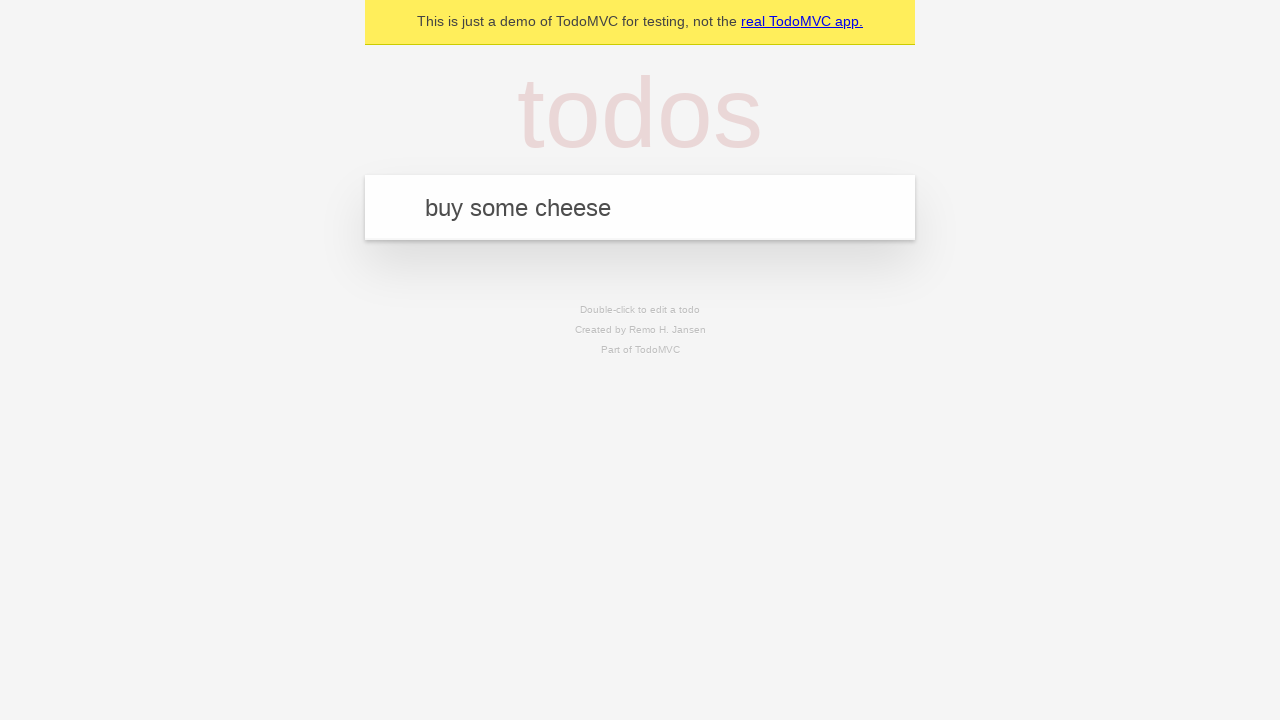

Pressed Enter to create todo 'buy some cheese' on internal:attr=[placeholder="What needs to be done?"i]
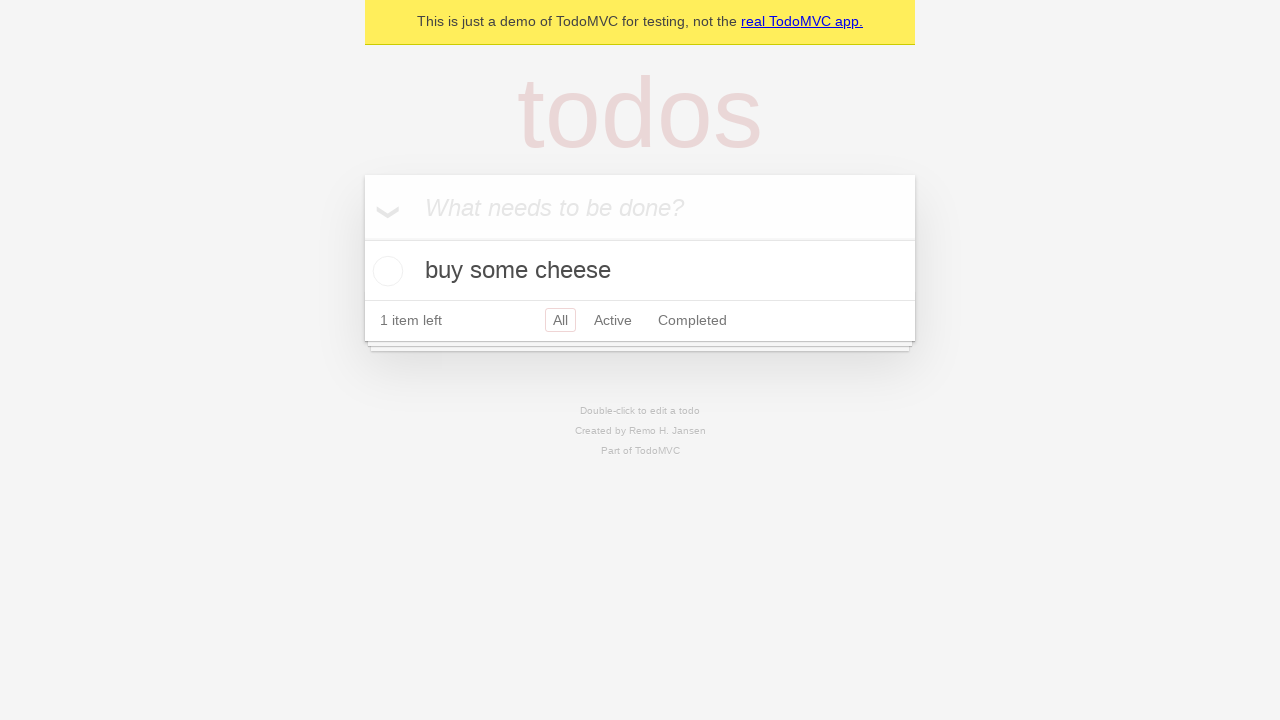

Filled todo input with 'feed the cat' on internal:attr=[placeholder="What needs to be done?"i]
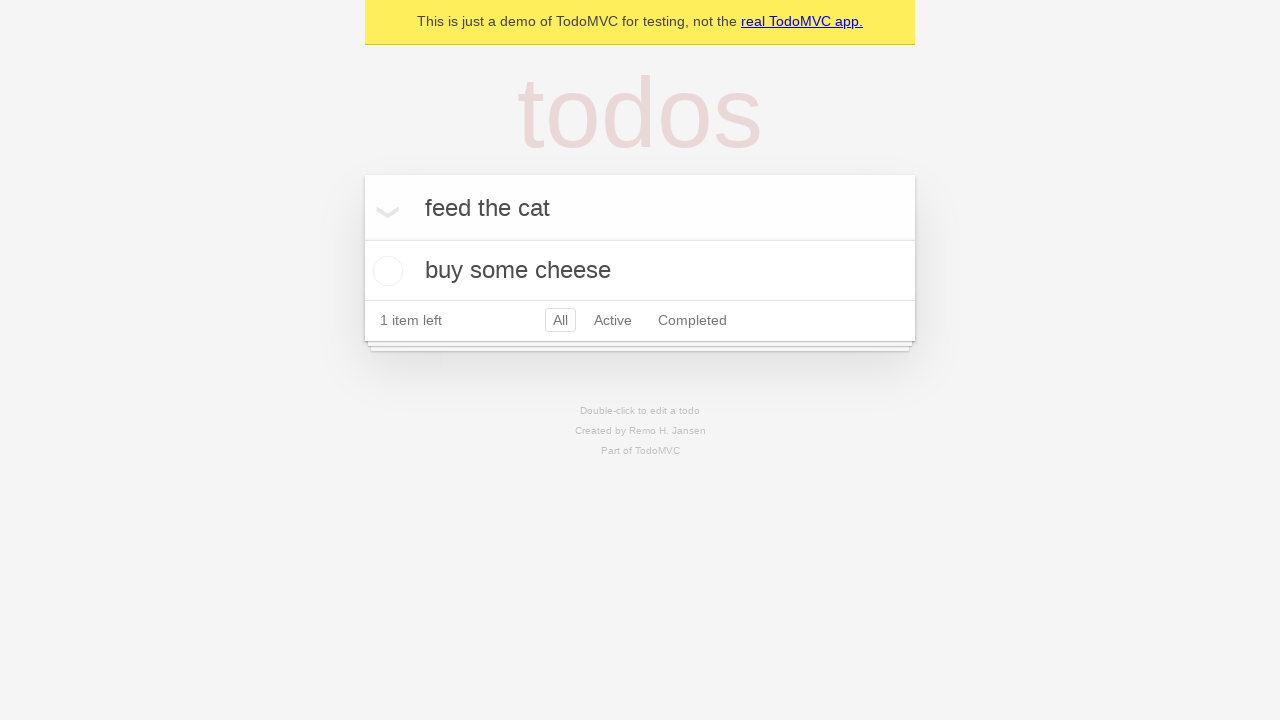

Pressed Enter to create todo 'feed the cat' on internal:attr=[placeholder="What needs to be done?"i]
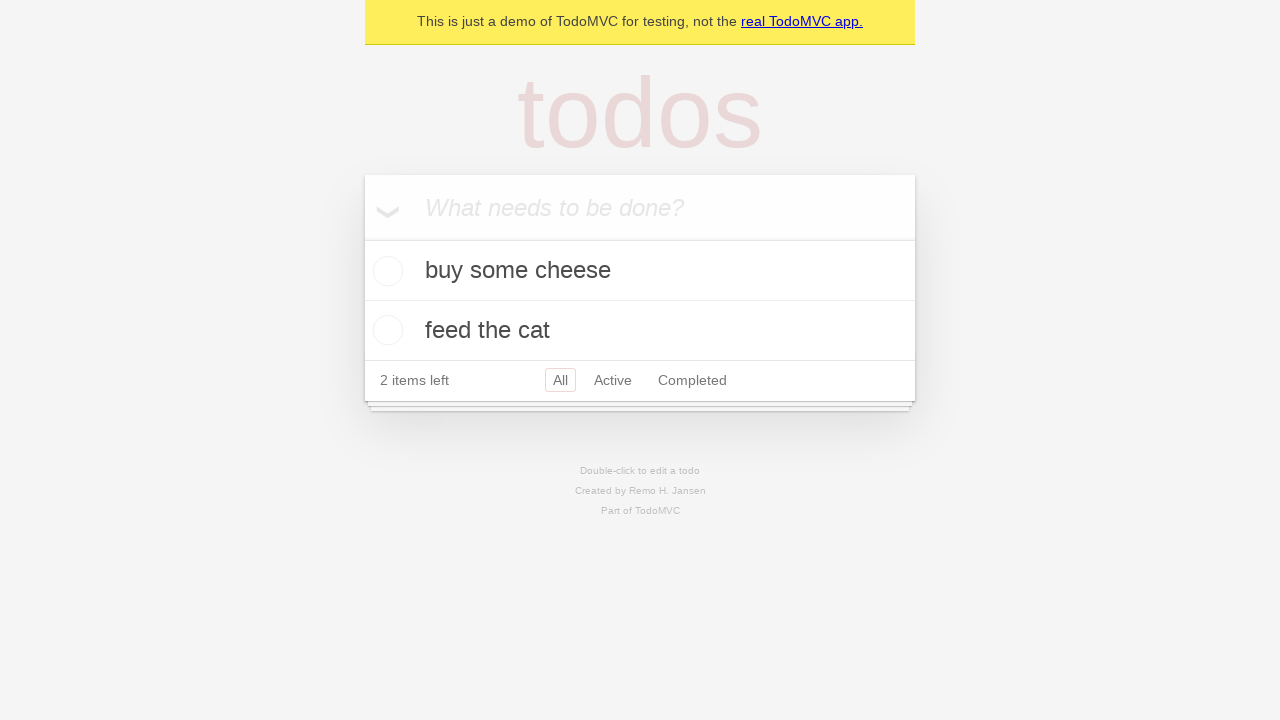

Filled todo input with 'book a doctors appointment' on internal:attr=[placeholder="What needs to be done?"i]
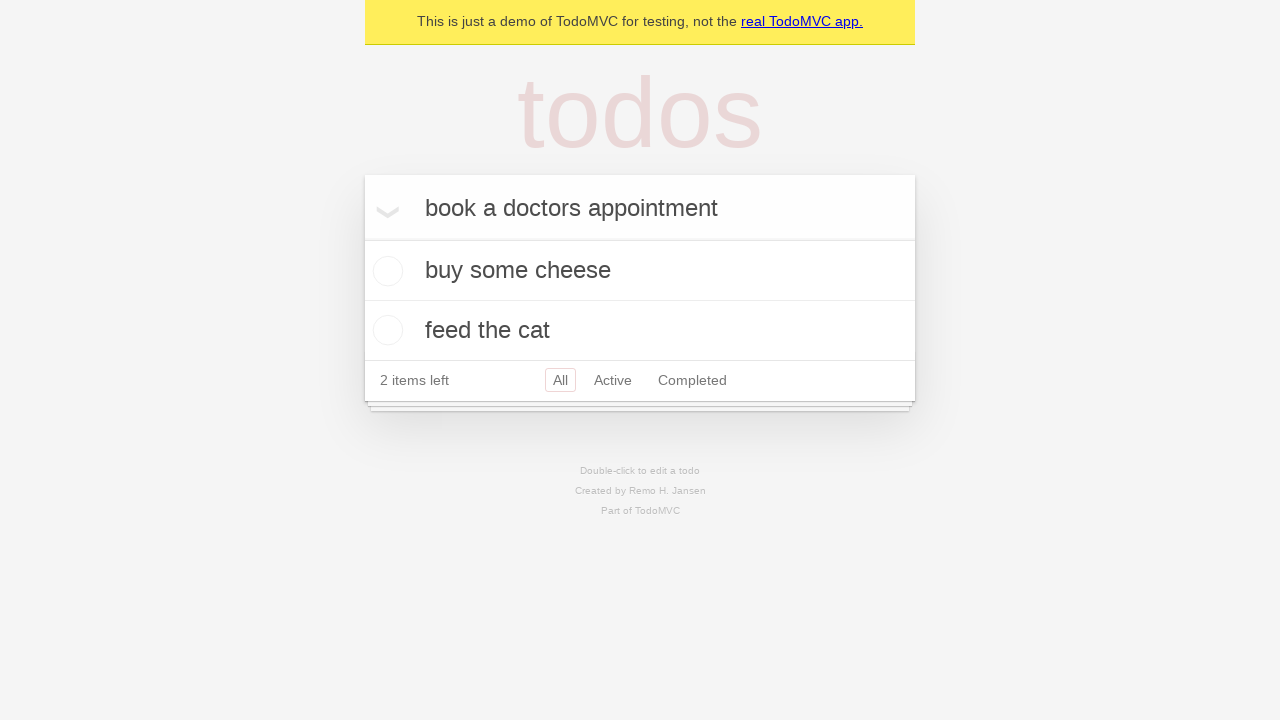

Pressed Enter to create todo 'book a doctors appointment' on internal:attr=[placeholder="What needs to be done?"i]
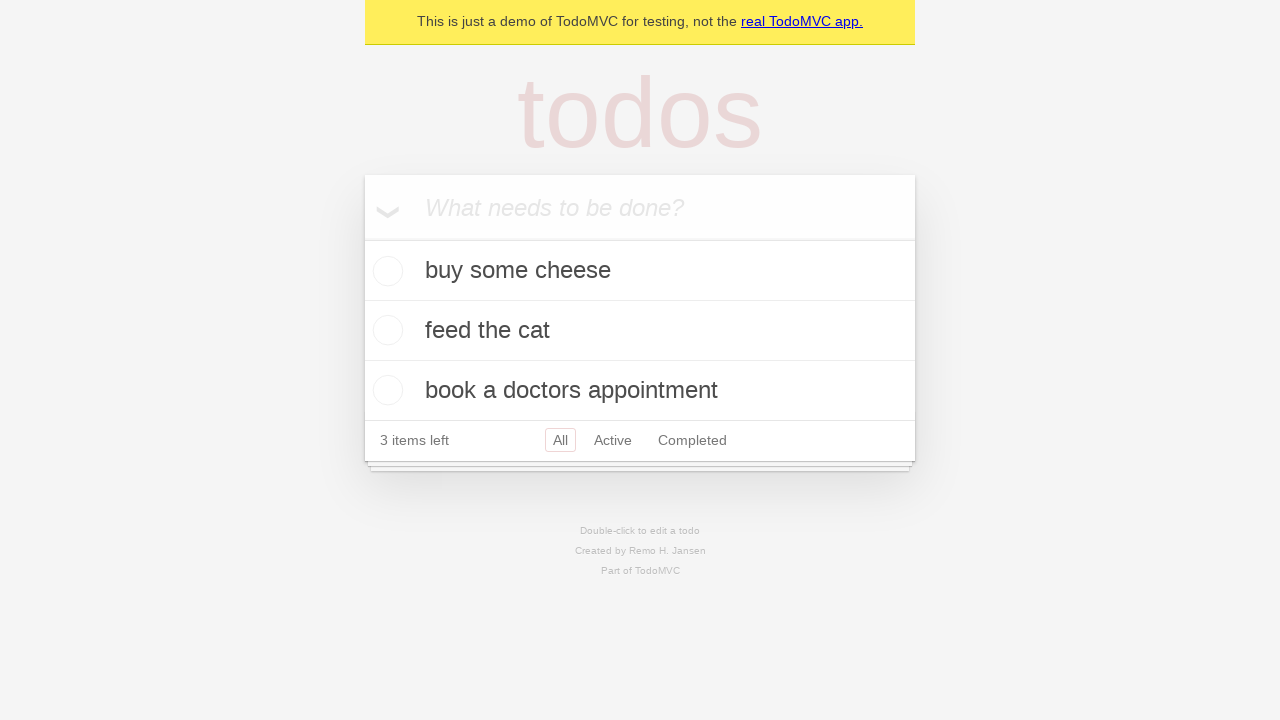

Waited for all 3 todos to be added
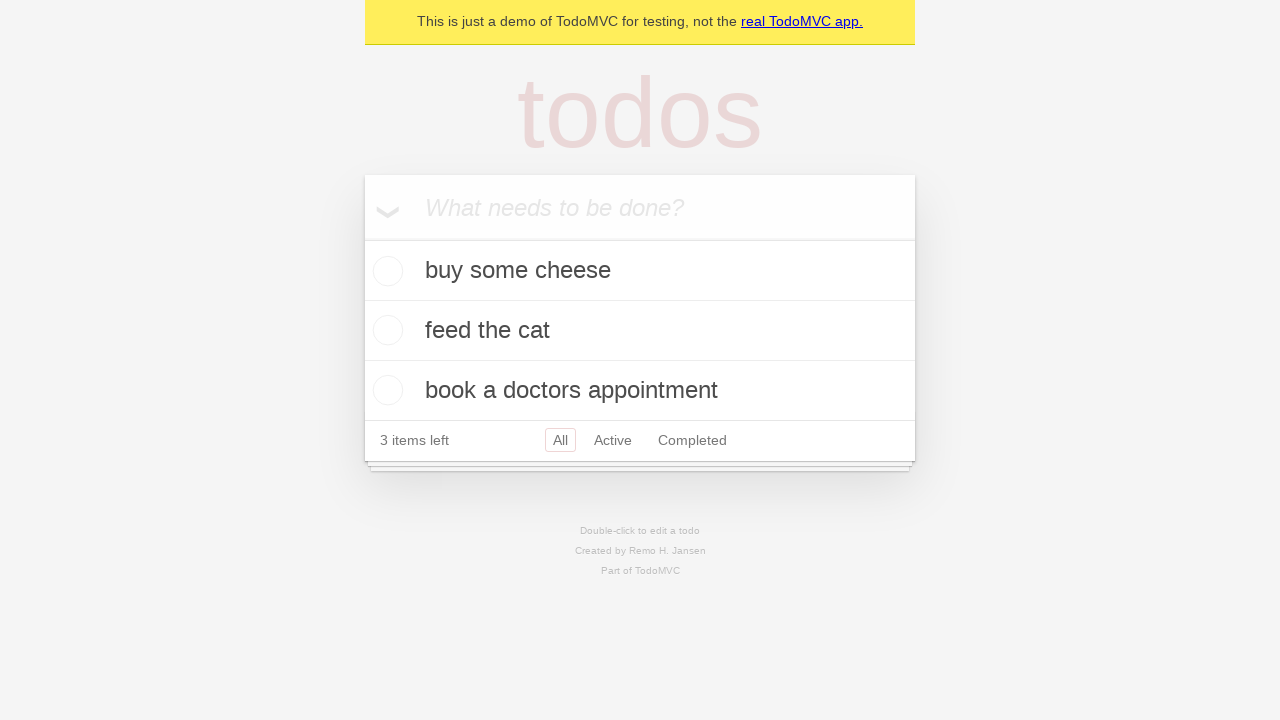

Double-clicked second todo to enter edit mode at (640, 331) on internal:testid=[data-testid="todo-item"s] >> nth=1
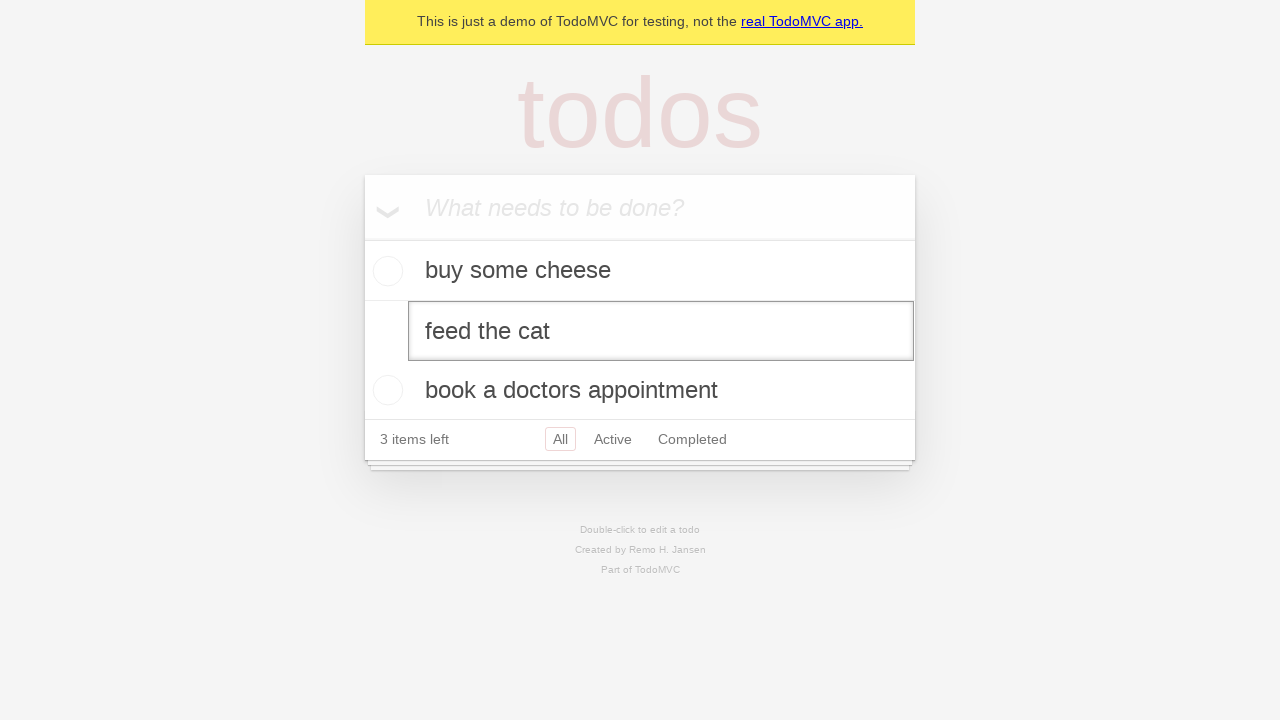

Filled edit field with text containing leading and trailing whitespace on internal:testid=[data-testid="todo-item"s] >> nth=1 >> internal:role=textbox[nam
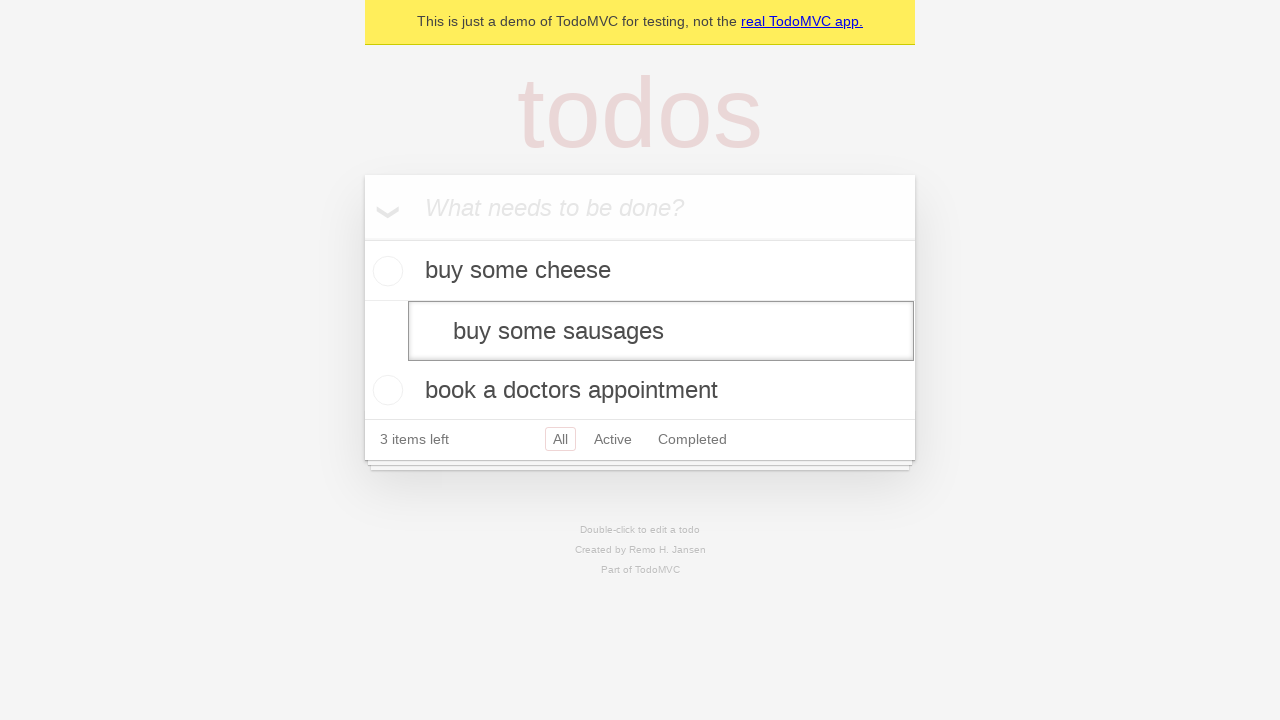

Pressed Enter to save edited todo with trimmed text on internal:testid=[data-testid="todo-item"s] >> nth=1 >> internal:role=textbox[nam
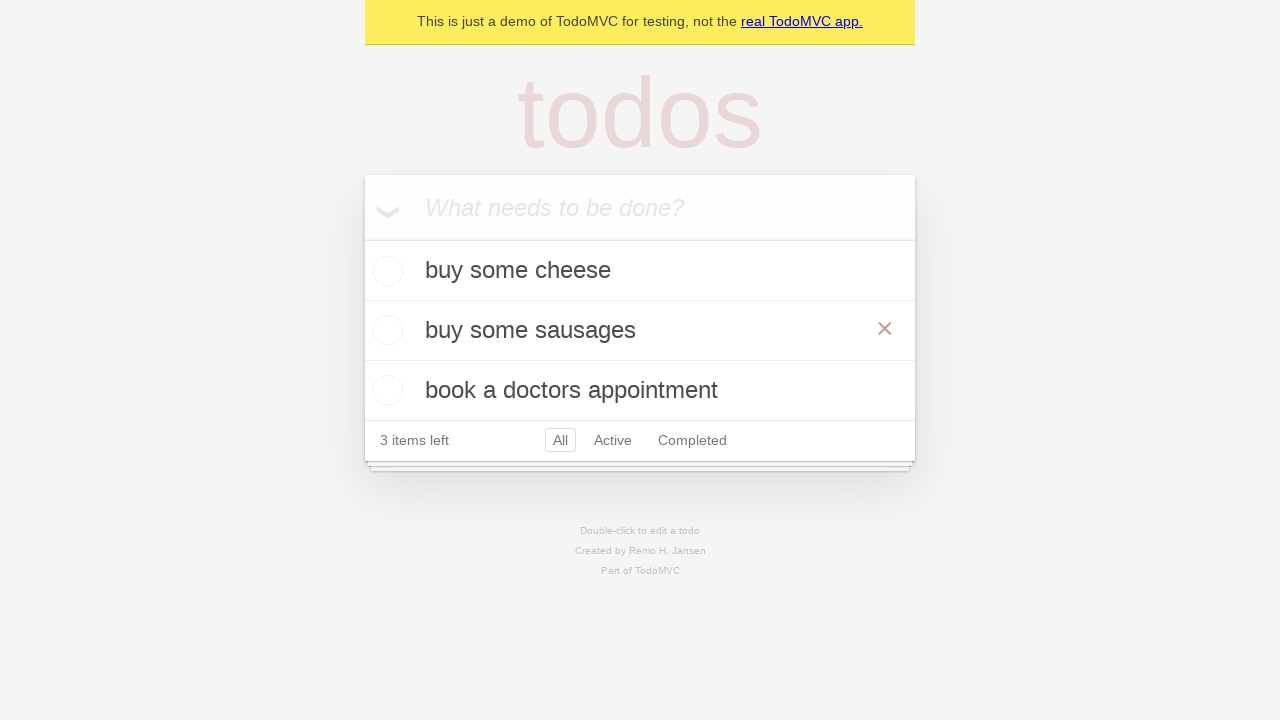

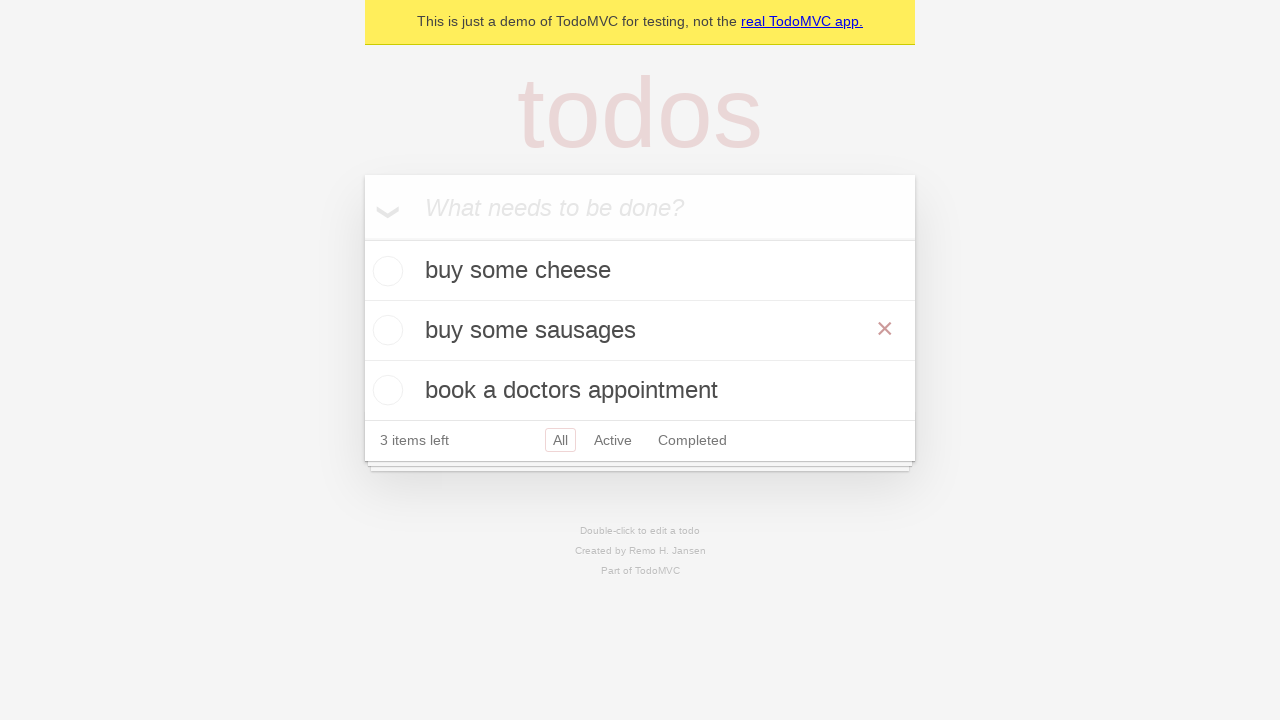